Checks a scheme ID on the Irish Social Protection scheme checker website by entering a scheme ID, submitting the form, and waiting for the result to be displayed.

Starting URL: https://www.sspcrs.ie/portal/checker/pub/check

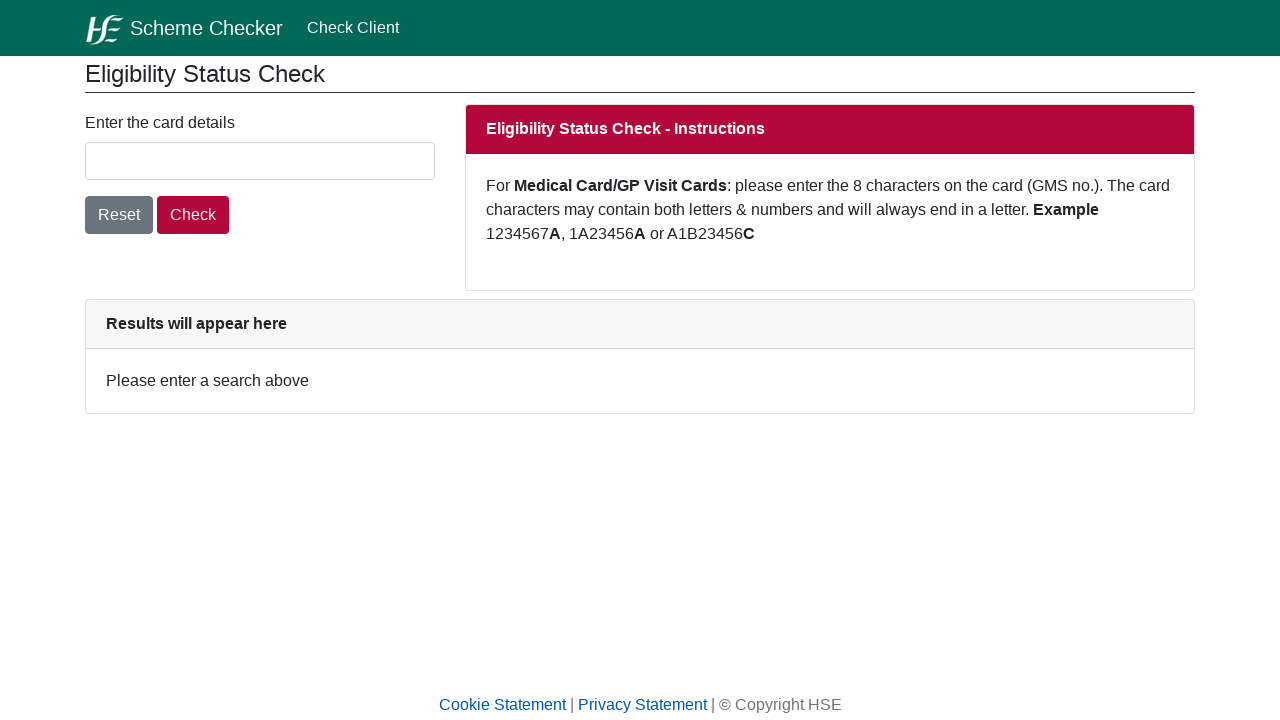

Waited for scheme ID input field to be present
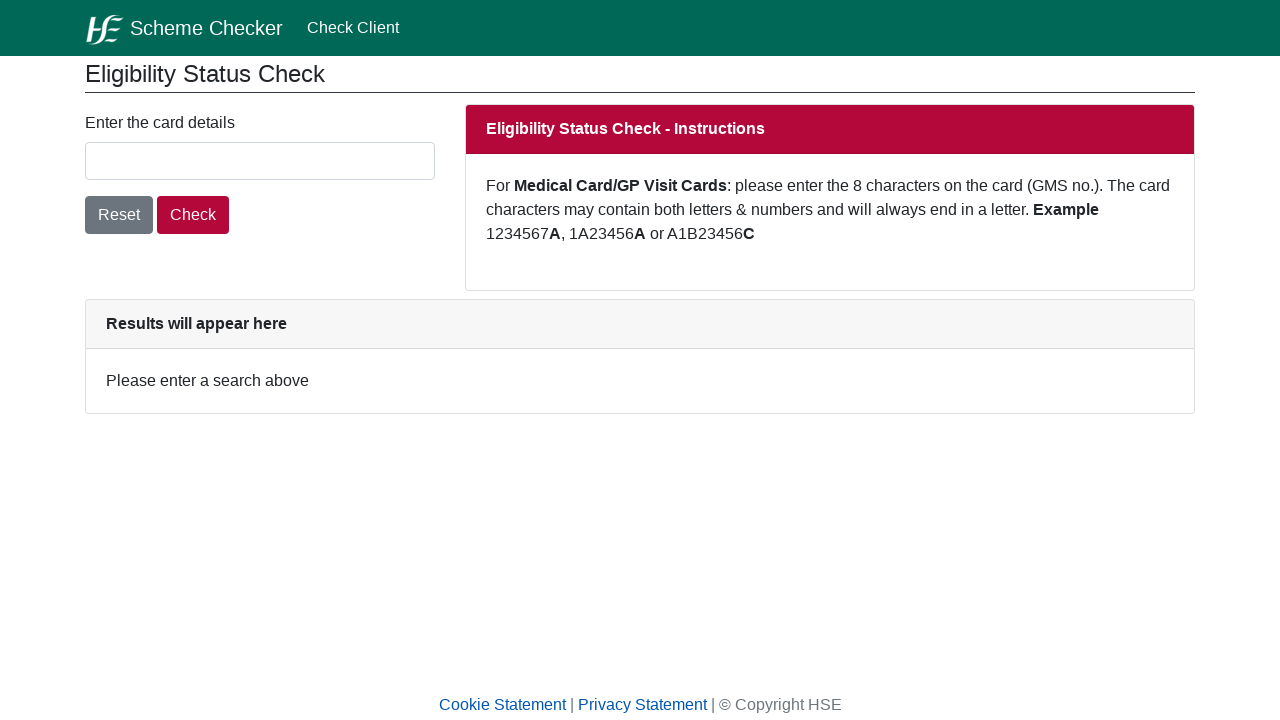

Filled scheme ID input field with 'ABC123456' on #schemeIdInput
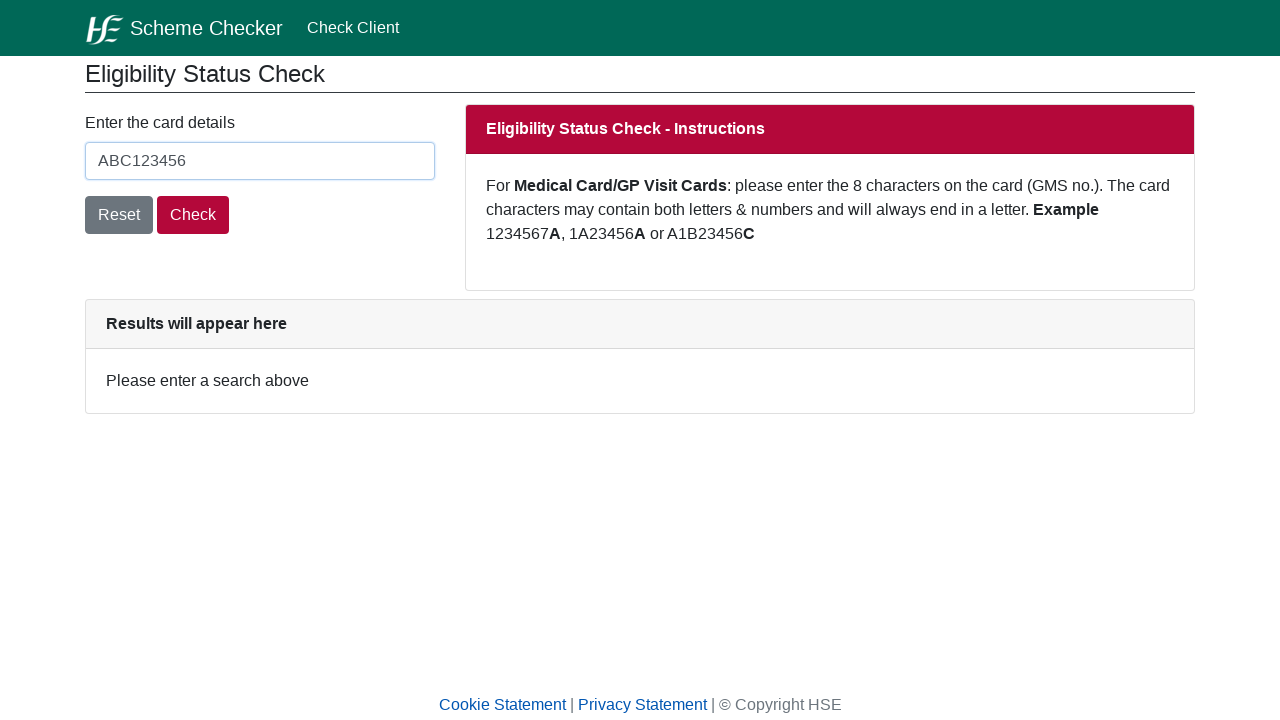

Clicked submit button to check scheme ID at (193, 215) on button[type='submit']
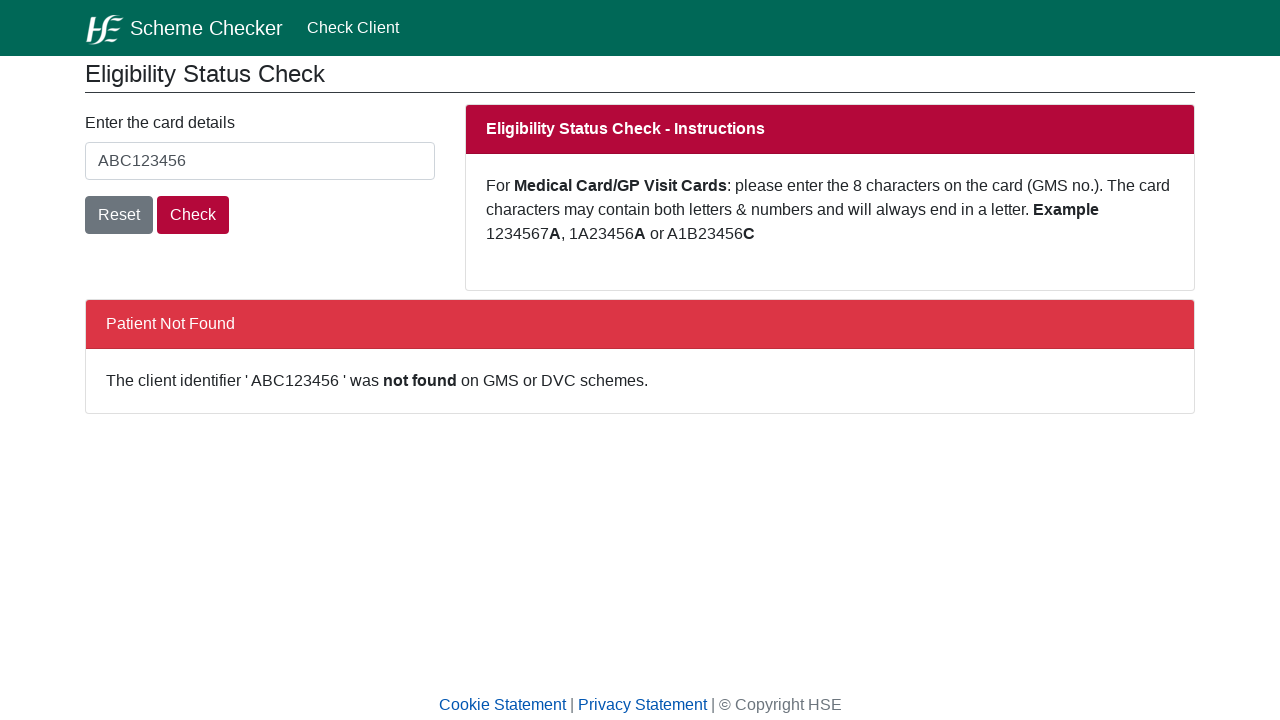

Scheme ID check result displayed on page
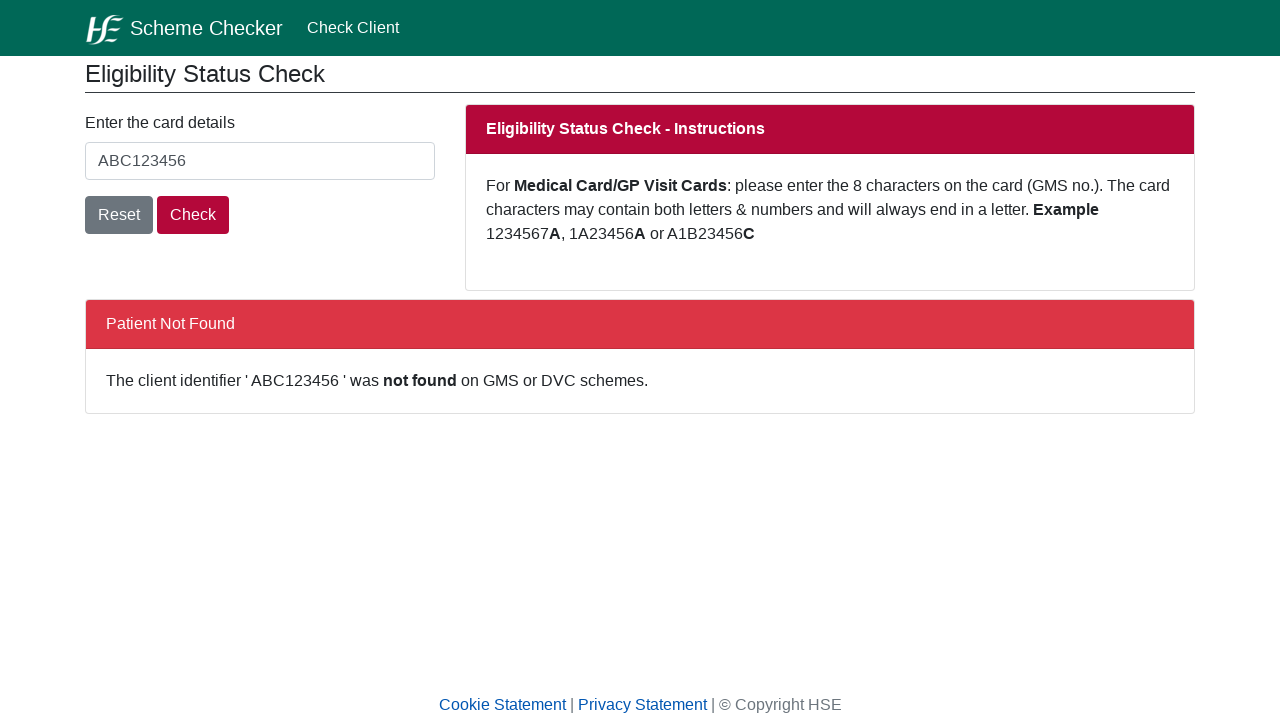

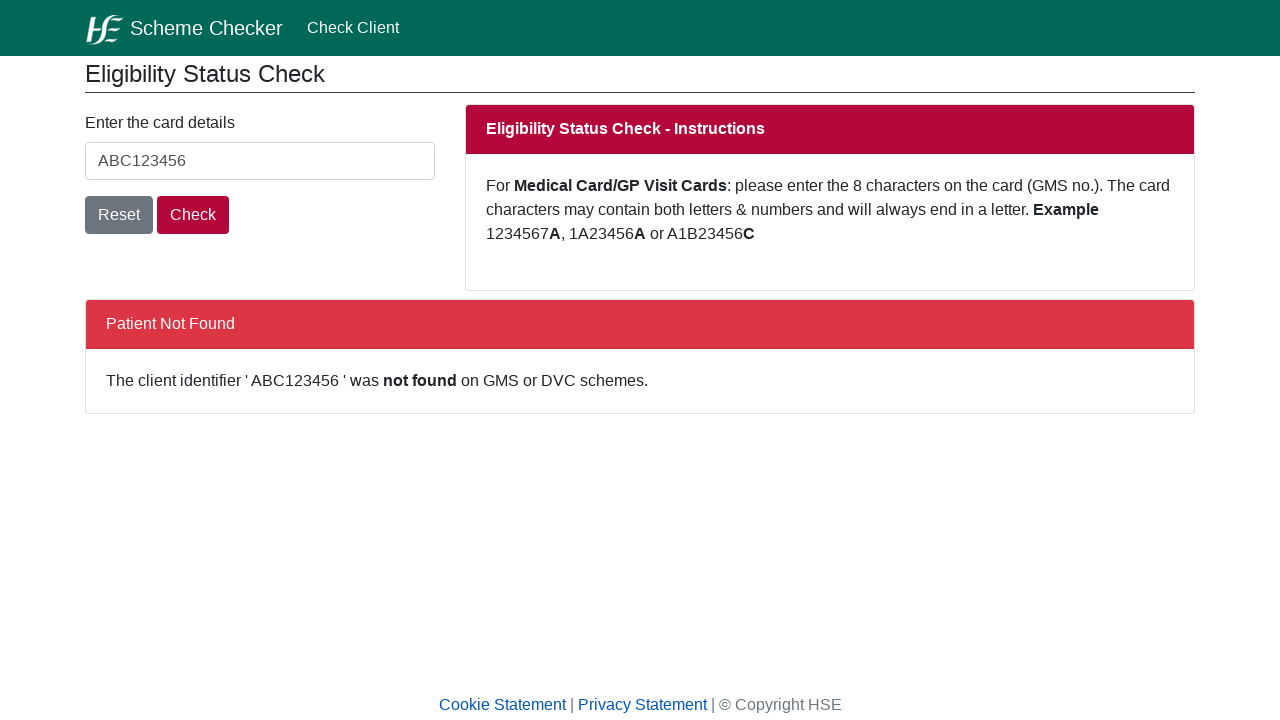